Tests a practice form by filling in name, email, password, selecting gender from dropdown, choosing a radio button, entering birthdate, and submitting the form to verify success message appears.

Starting URL: https://rahulshettyacademy.com/angularpractice/

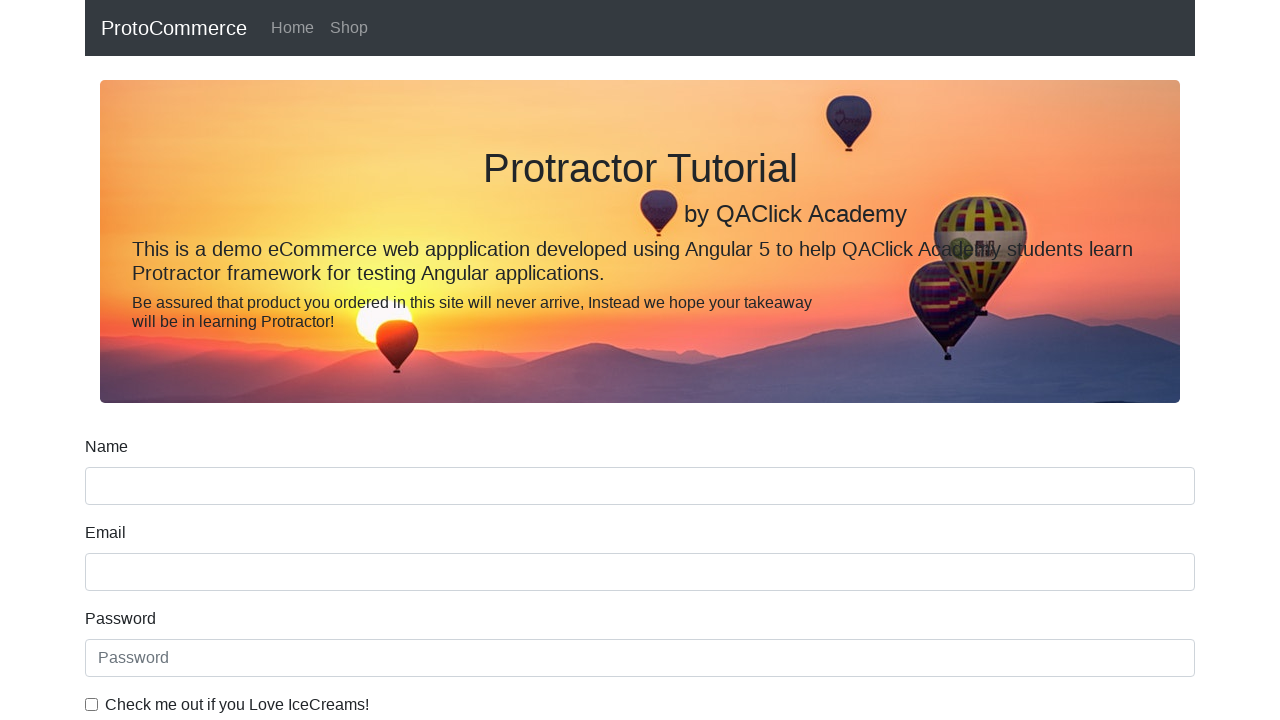

Filled name field with 'venki' on input[name='name']
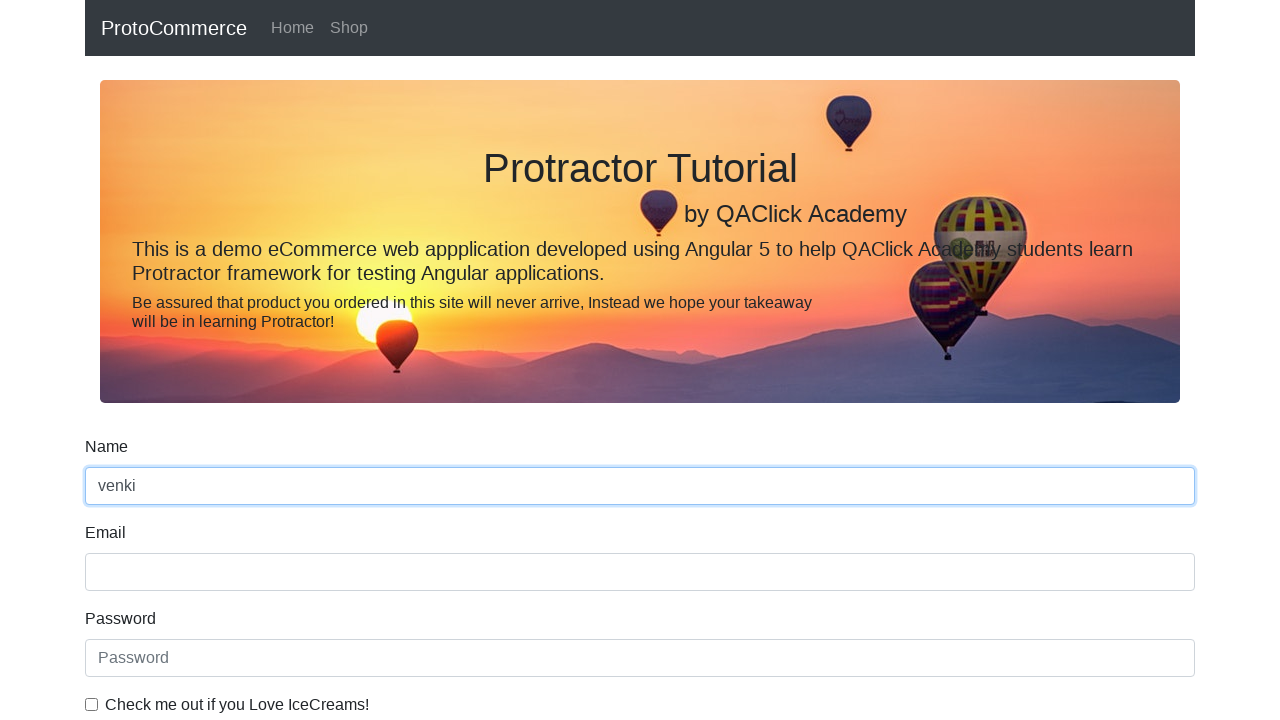

Filled email field with 'hello@abc.com' on input[name='email']
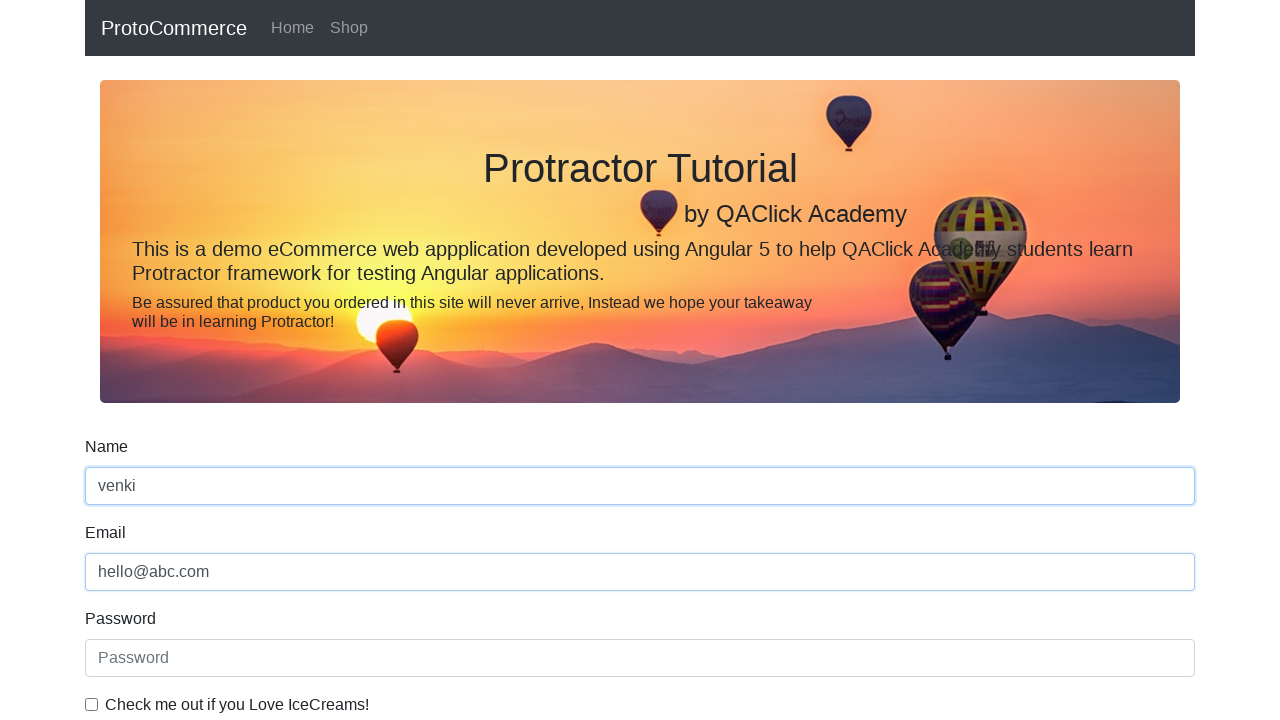

Filled password field with '123456' on #exampleInputPassword1
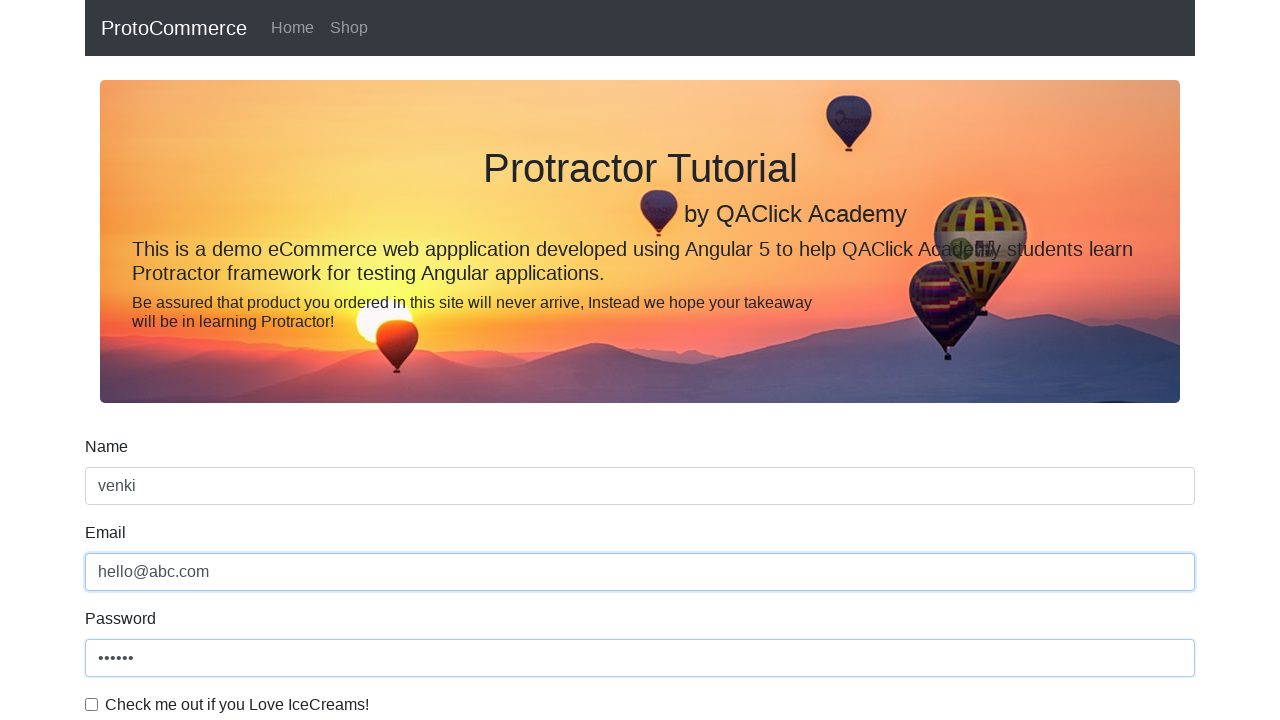

Checked the checkbox at (92, 704) on #exampleCheck1
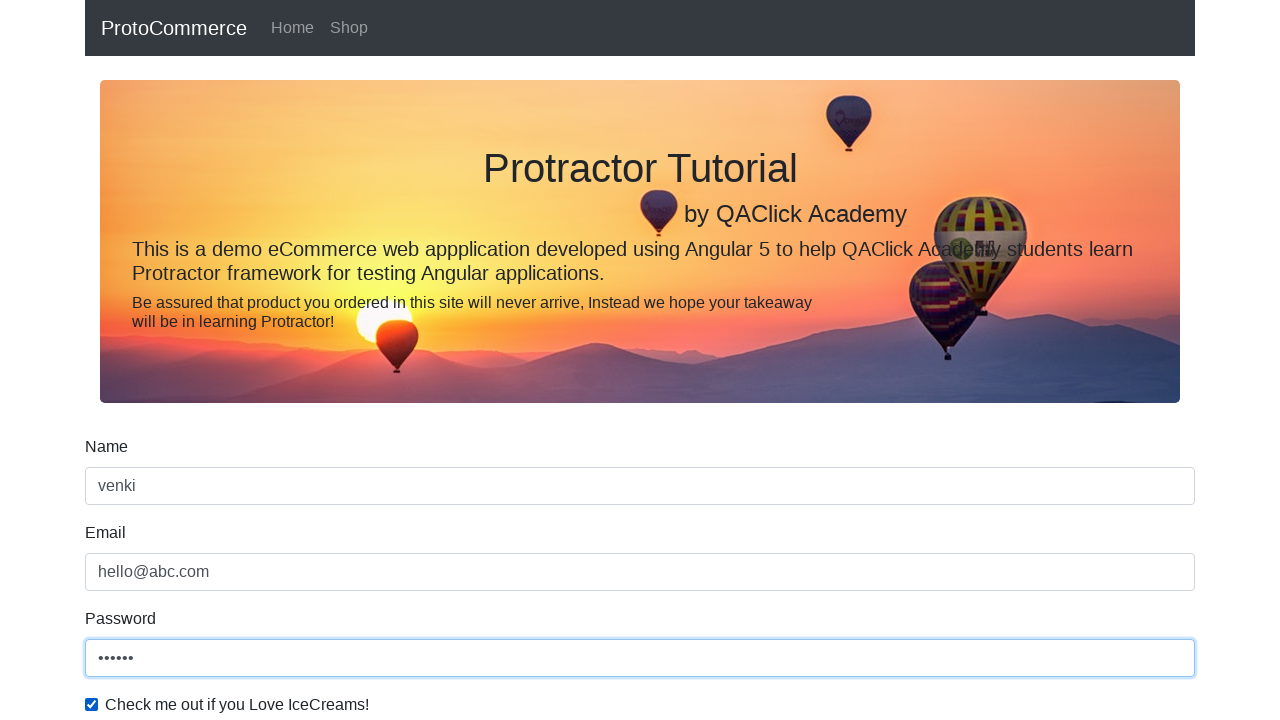

Selected 'Male' from gender dropdown on #exampleFormControlSelect1
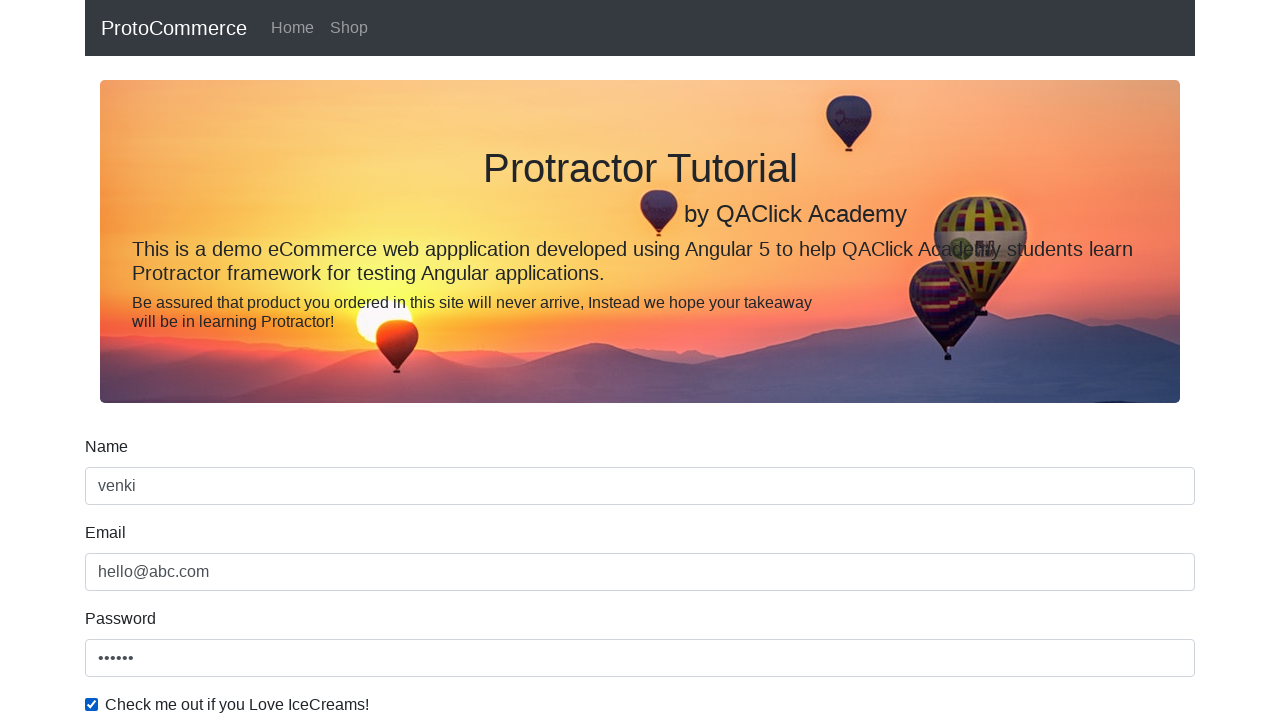

Clicked student radio button at (238, 360) on #inlineRadio1
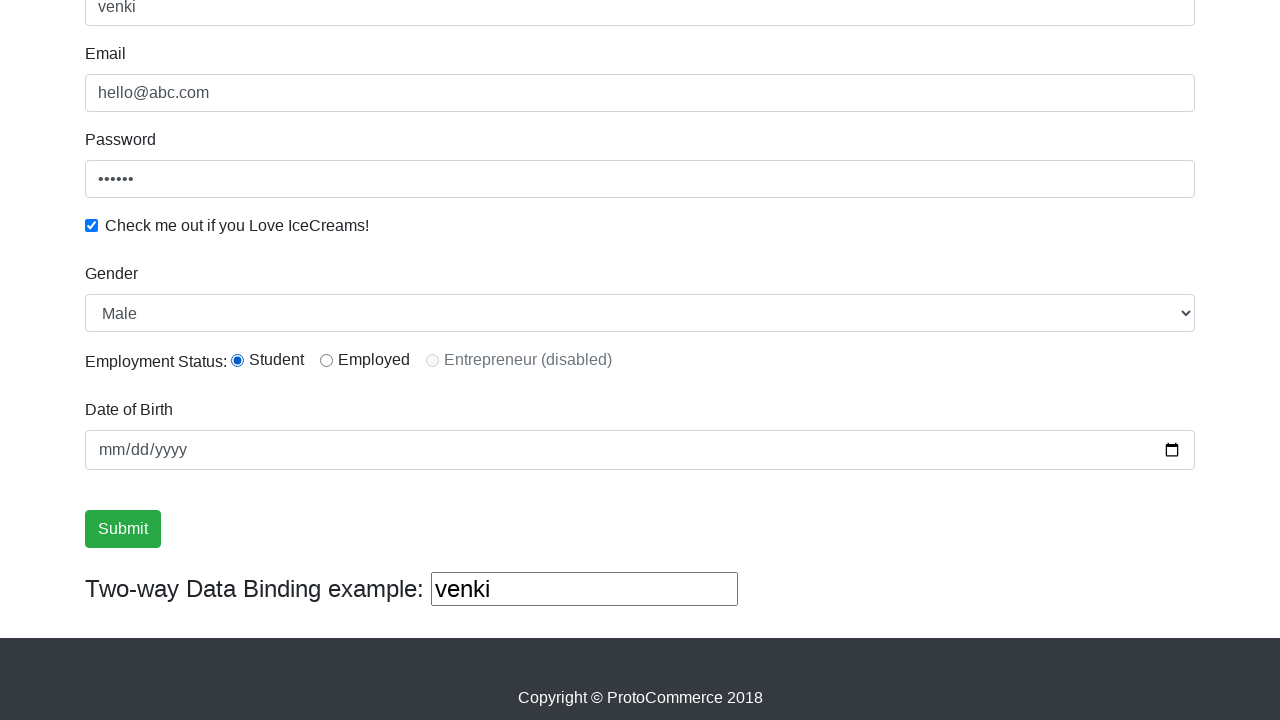

Filled birthday field with '1992-02-02' on input[name='bday']
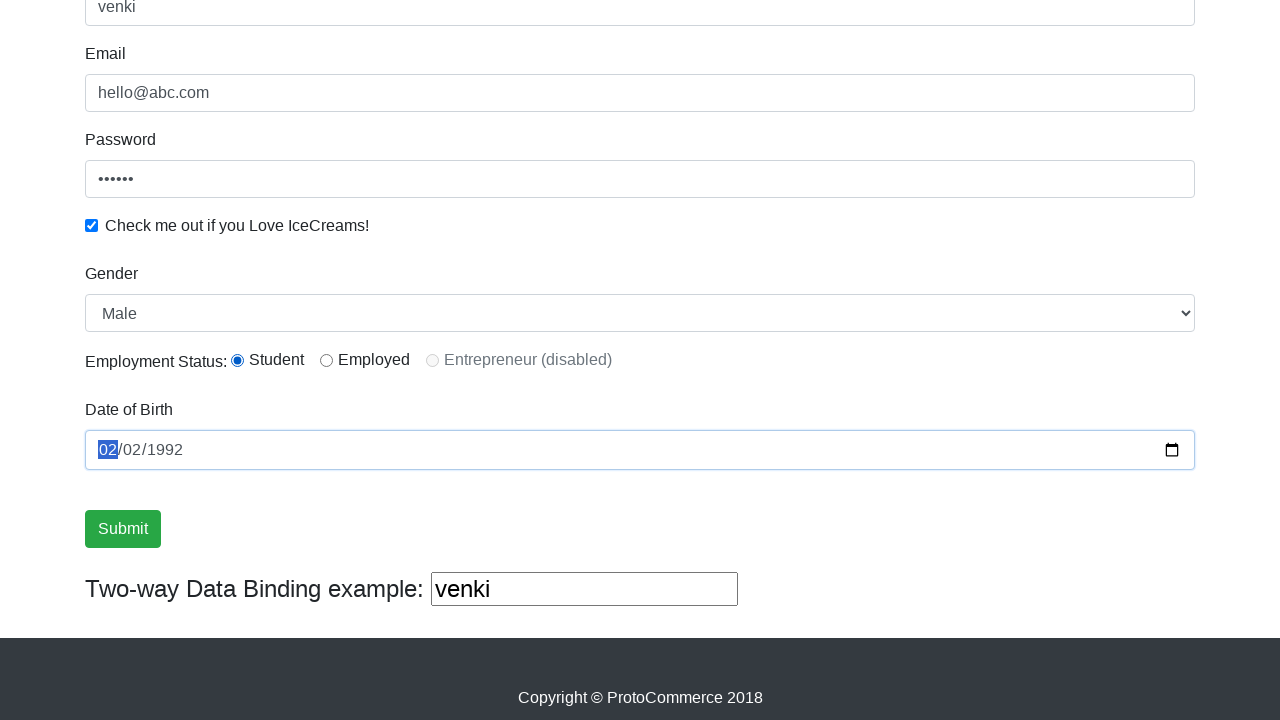

Clicked submit button at (123, 529) on .btn-success
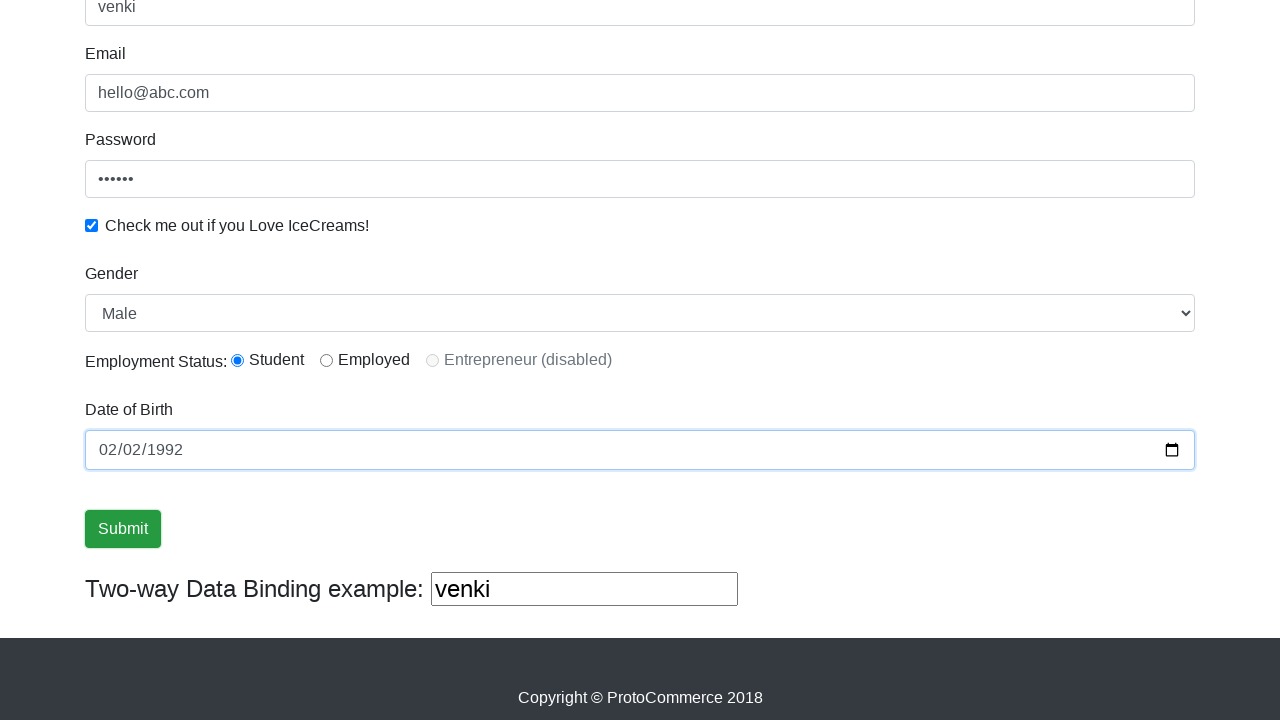

Success message appeared on the page
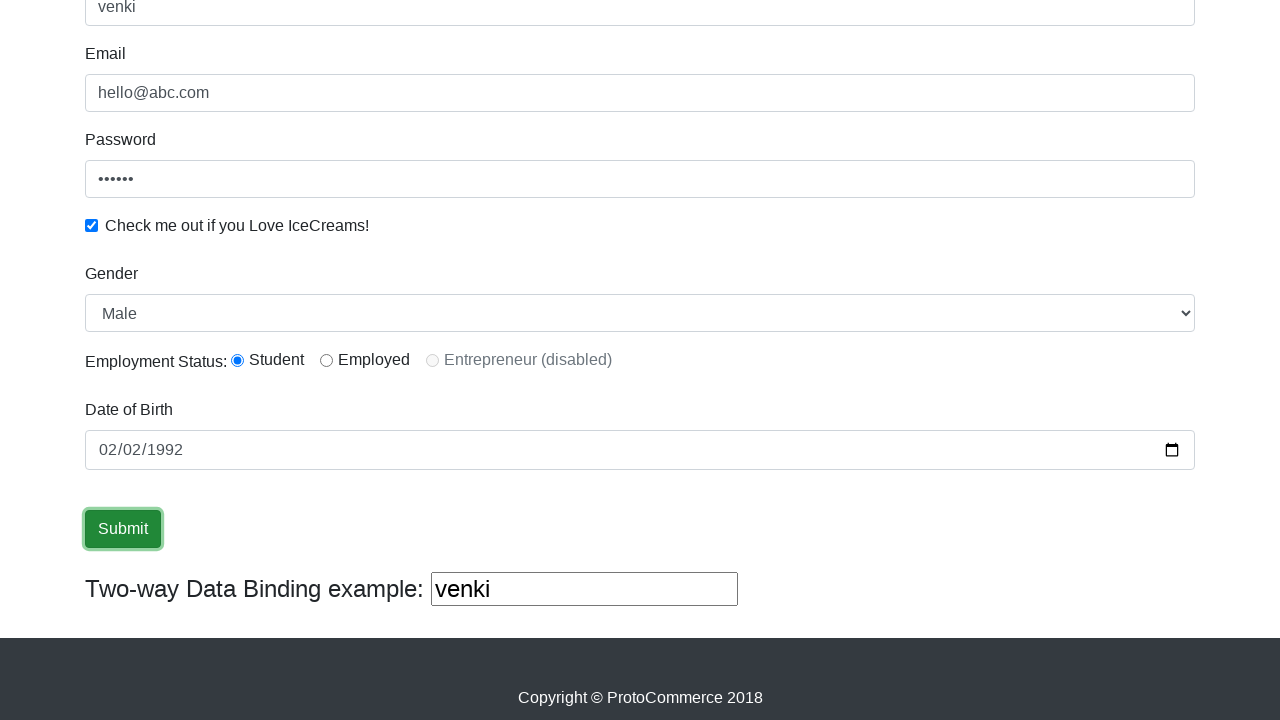

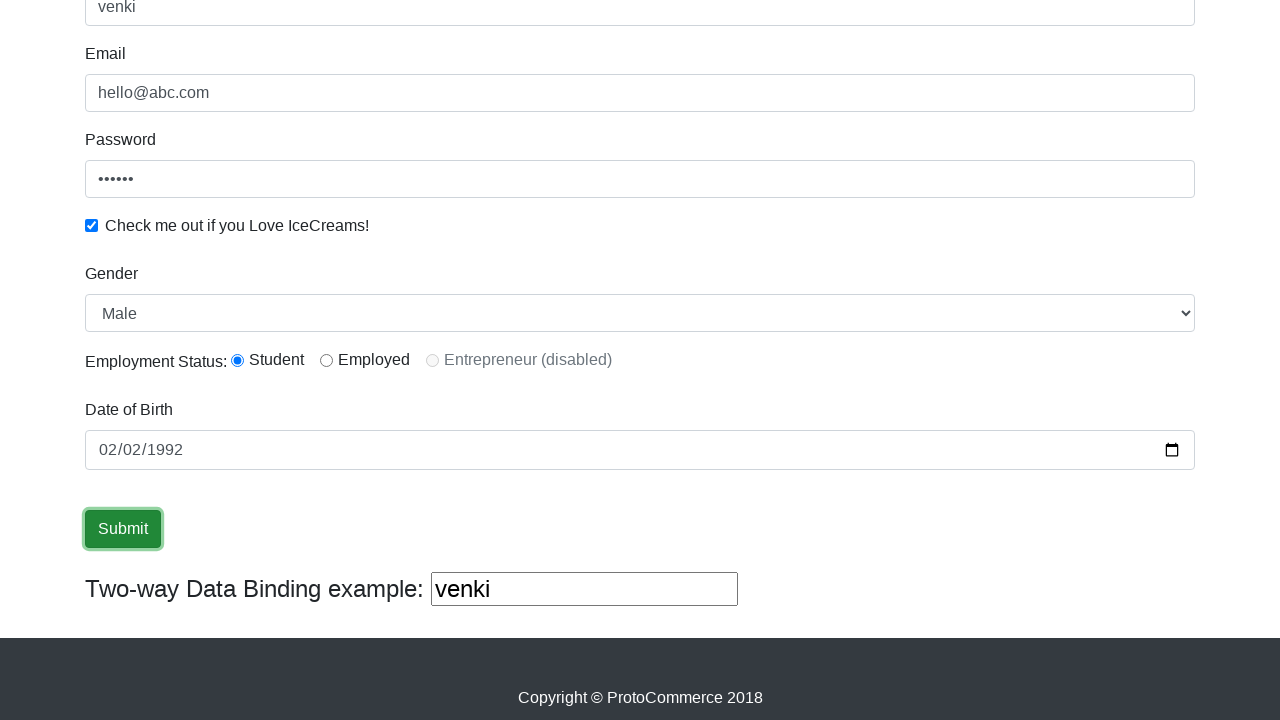